Tests the dynamic controls page by clicking the Remove button and verifying that the checkbox disappears and "It's gone!" message appears

Starting URL: https://practice.cydeo.com/dynamic_controls

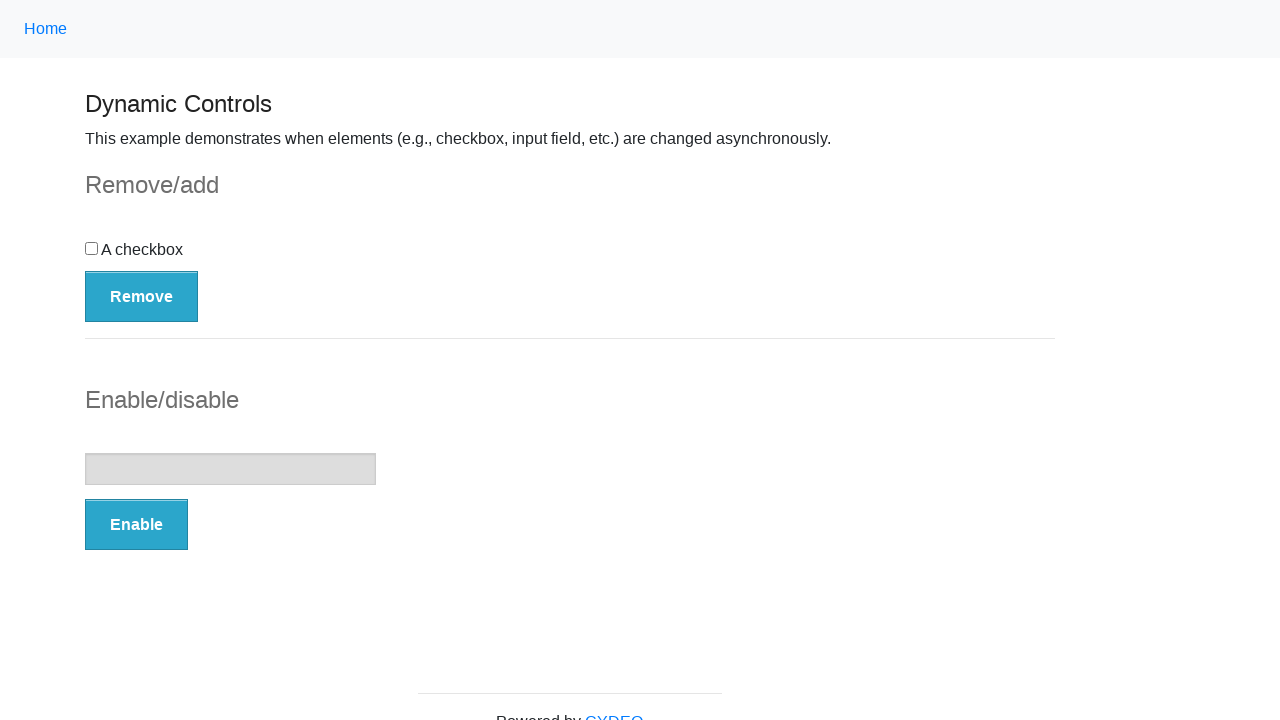

Clicked the Remove button at (142, 296) on button:has-text('Remove')
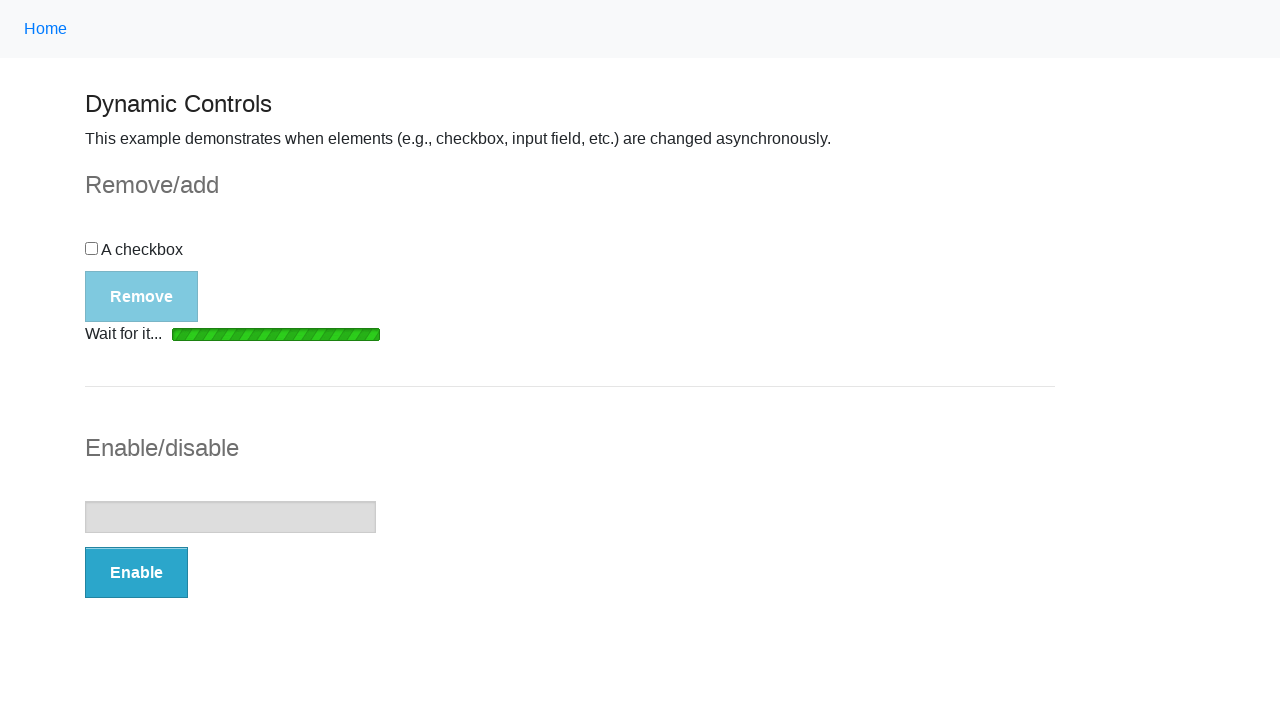

Loading bar disappeared
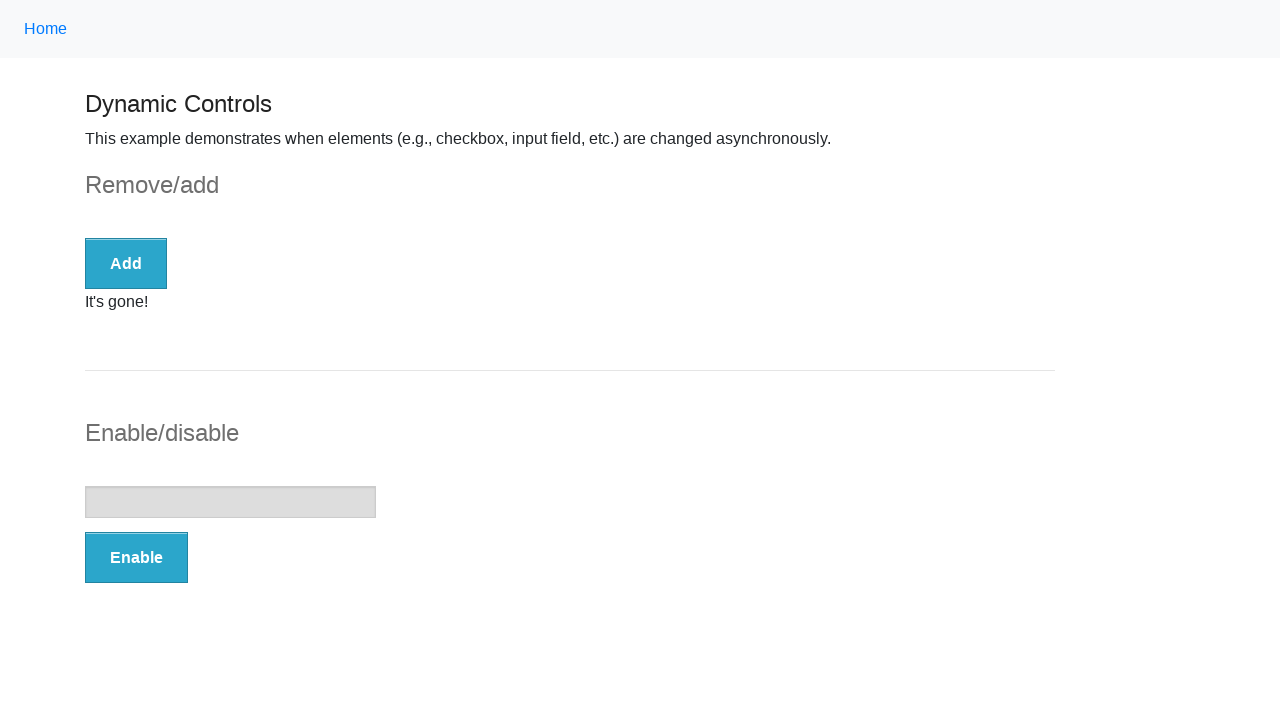

Verified checkbox element count is 0
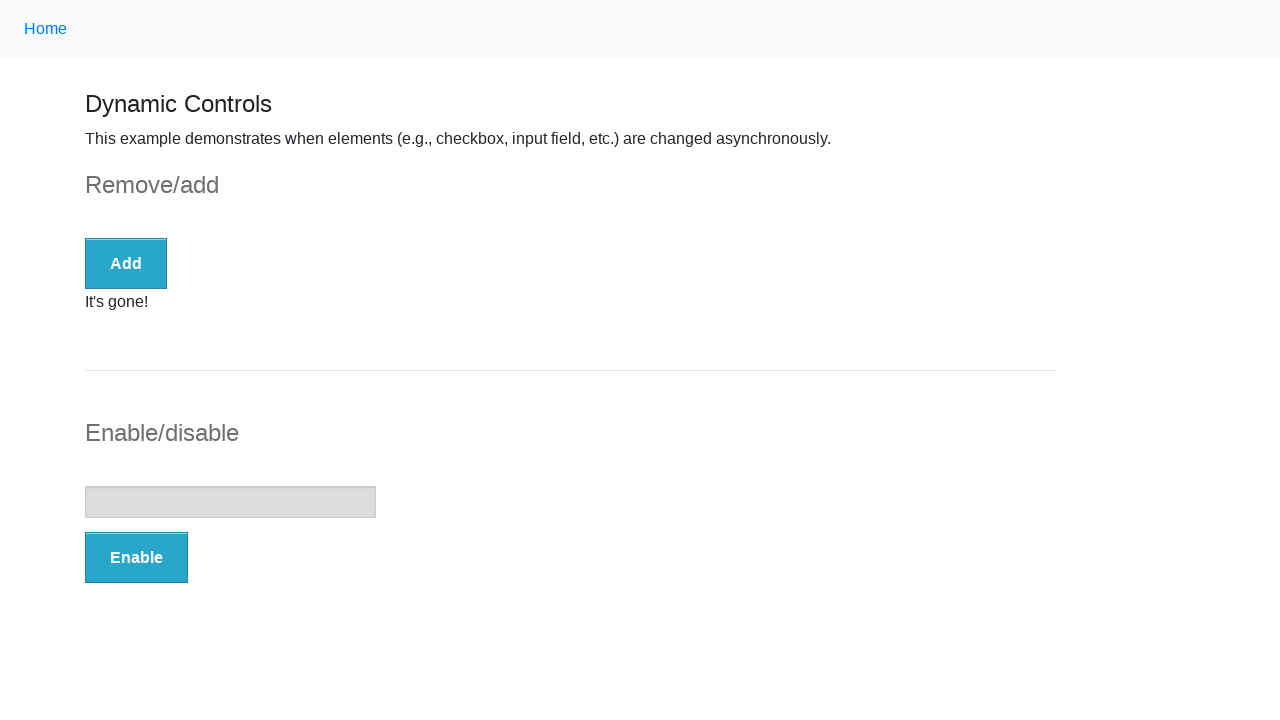

Assertion passed: checkbox is not present
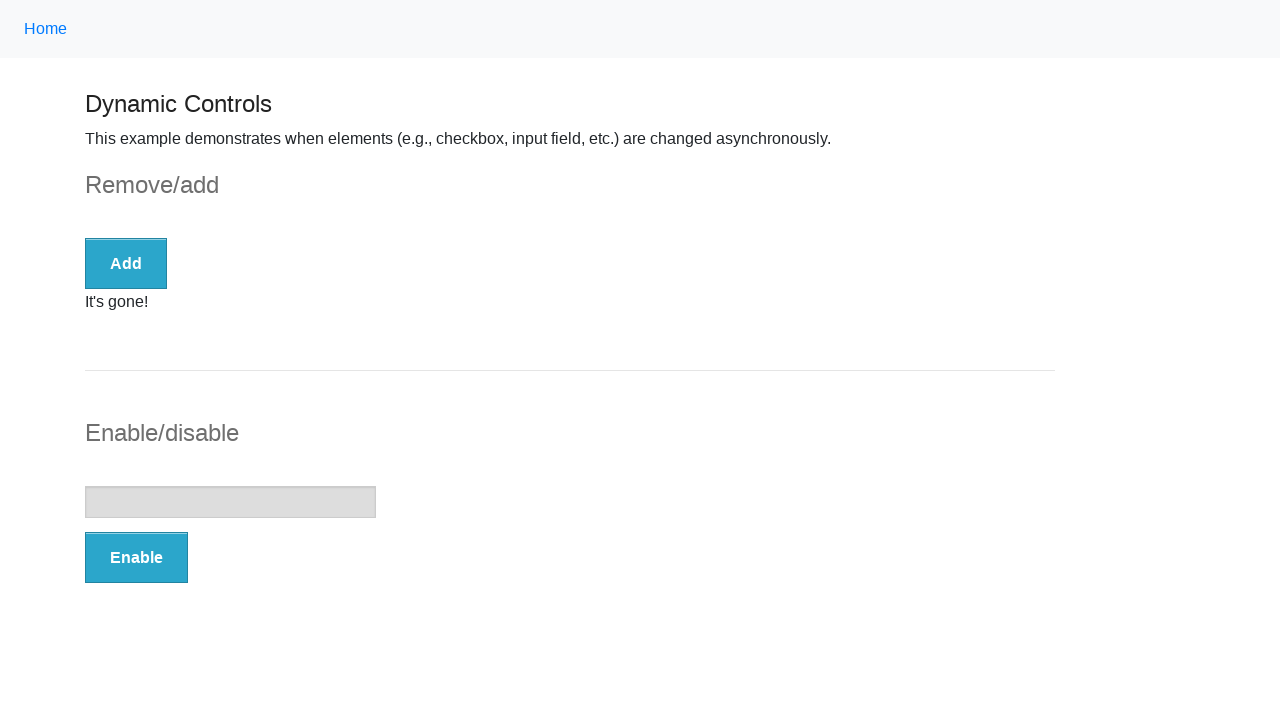

Located the 'It's gone!' message element
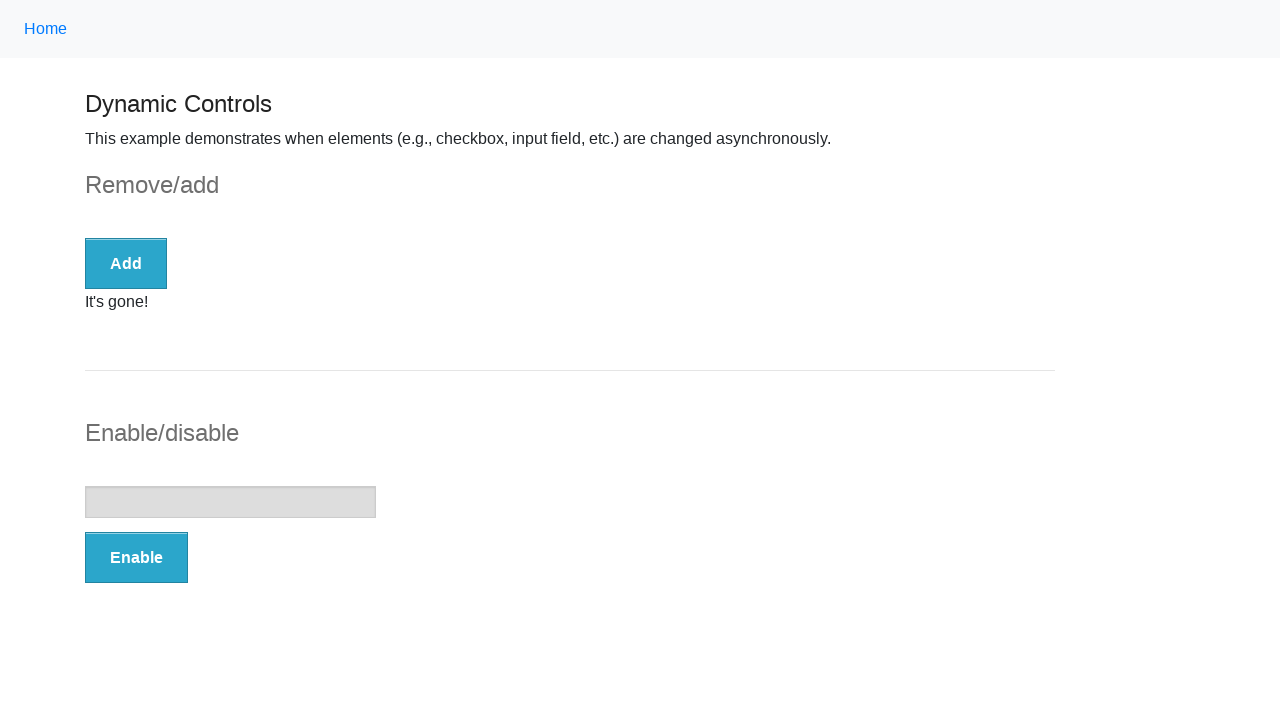

Assertion passed: message is visible
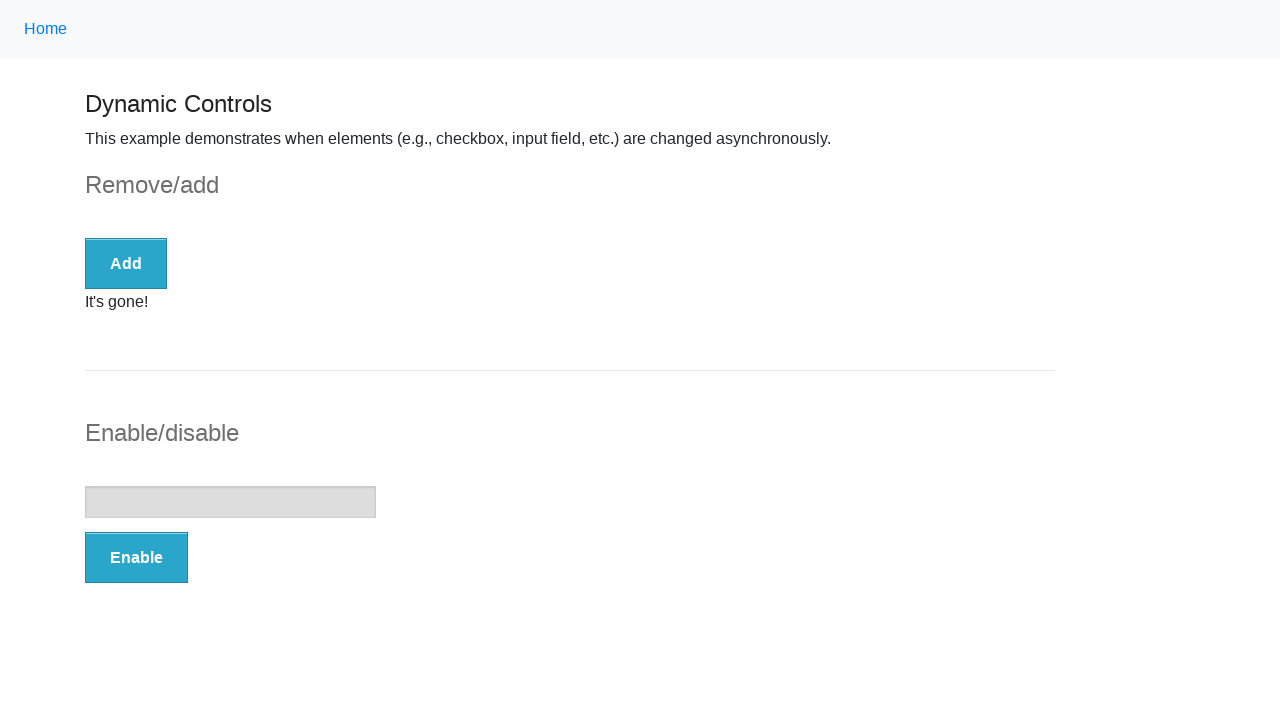

Assertion passed: message text equals 'It's gone!'
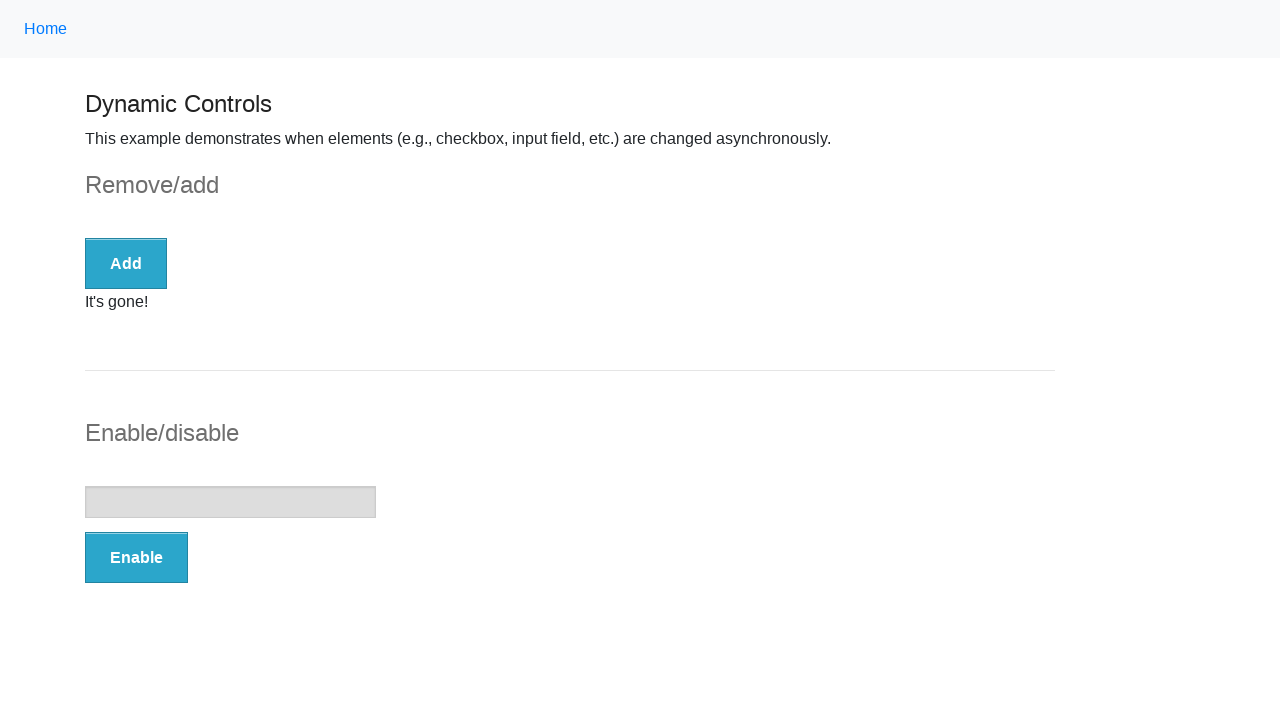

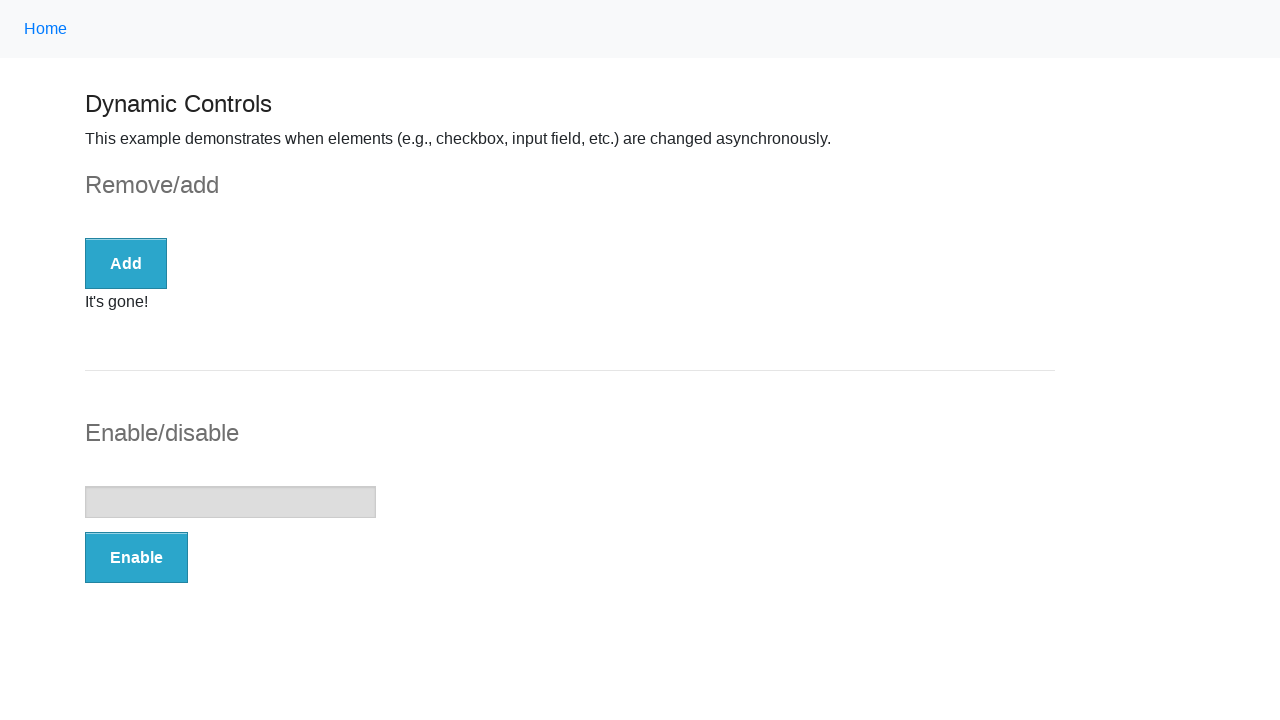